Navigates to GoDaddy India homepage and verifies the page title and URL are correct

Starting URL: https://www.godaddy.com/en-in

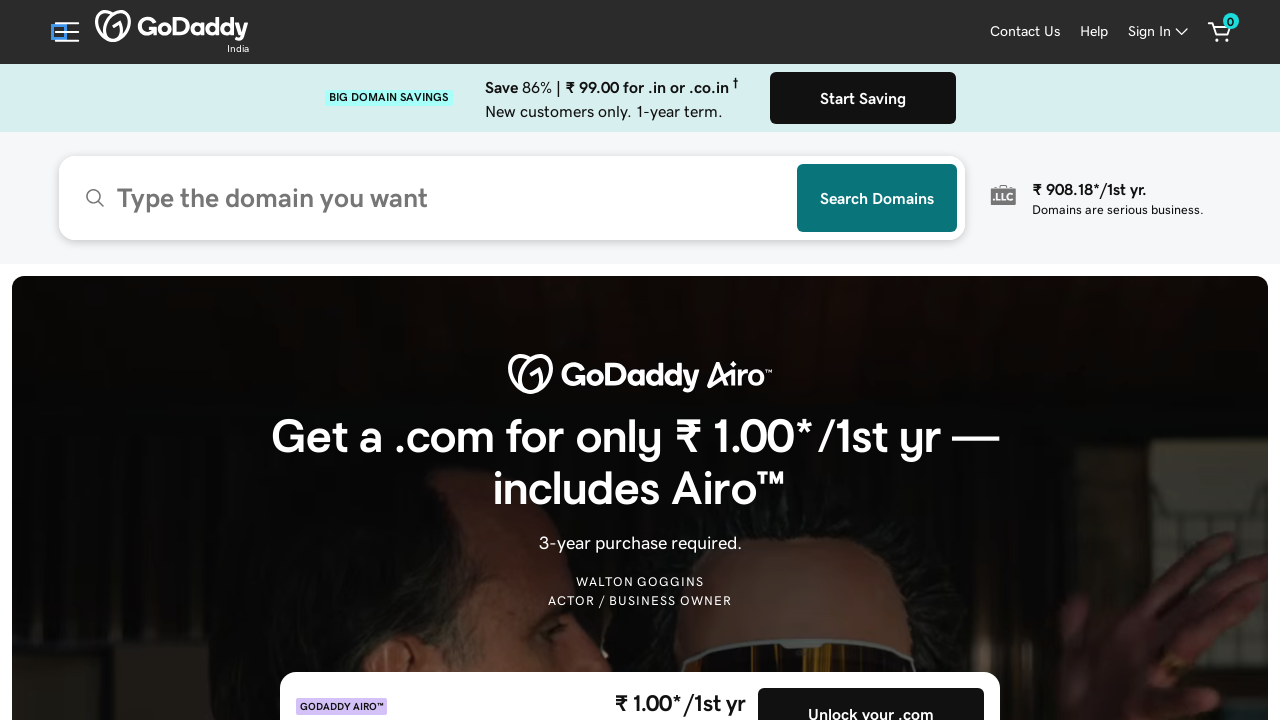

Waited for page to load (domcontentloaded state)
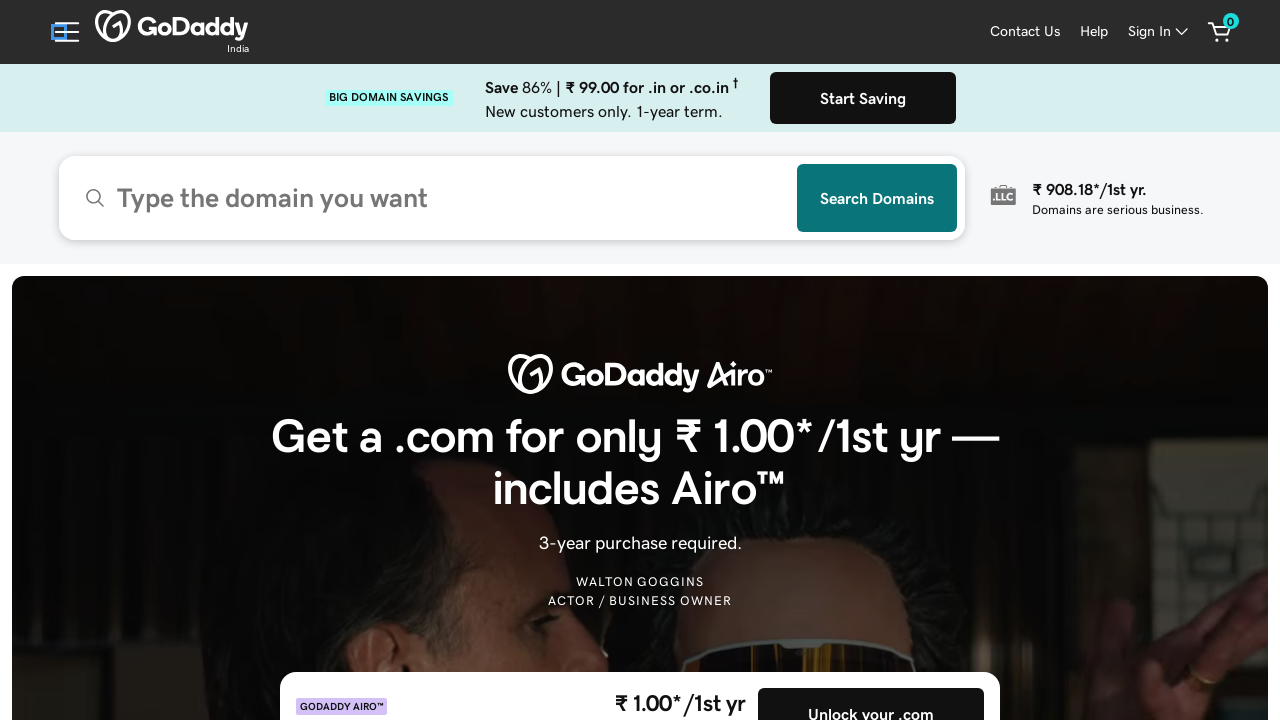

Retrieved page title
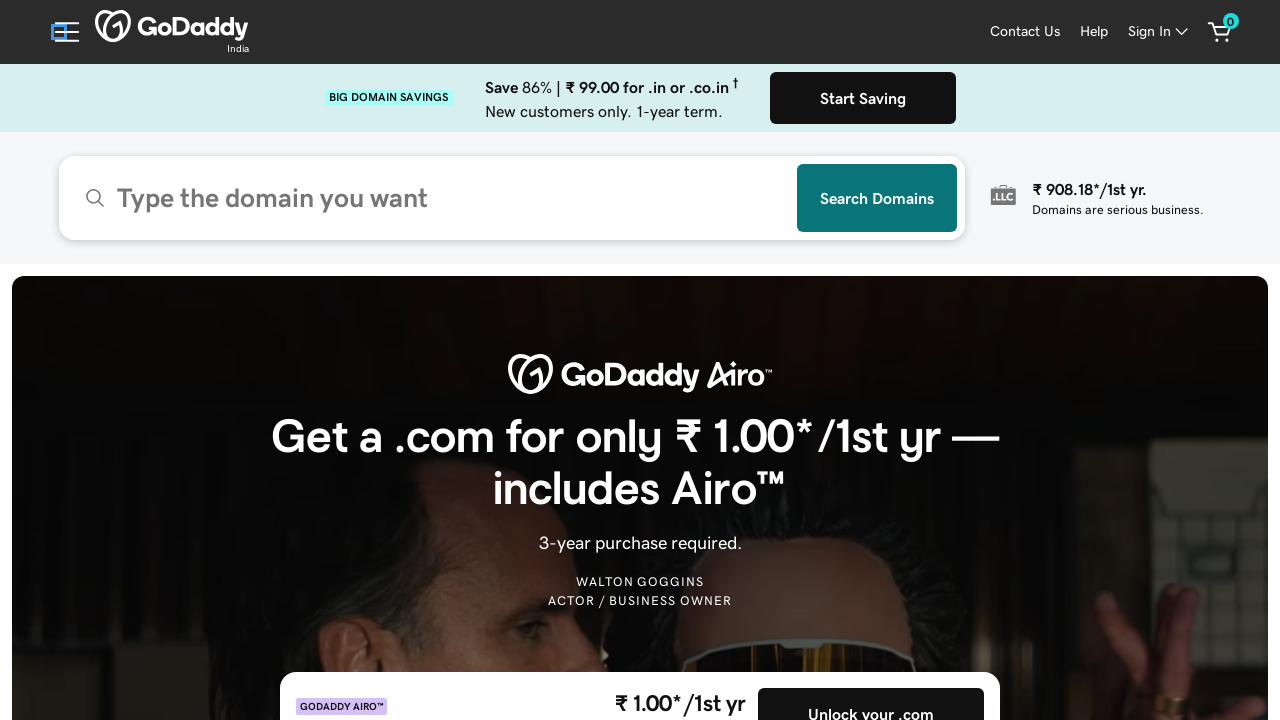

Verified page title contains 'GoDaddy': Domain Names, Websites, Hosting & Online Marketing Tools - GoDaddy
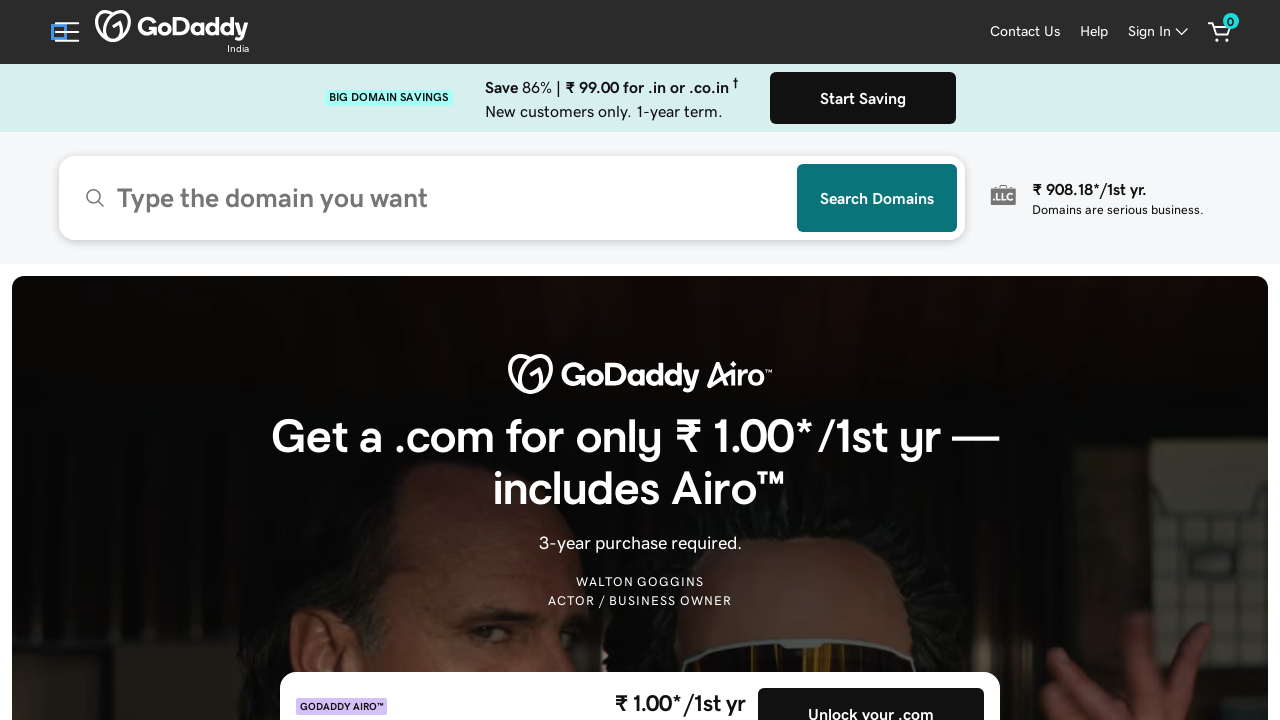

Retrieved current URL
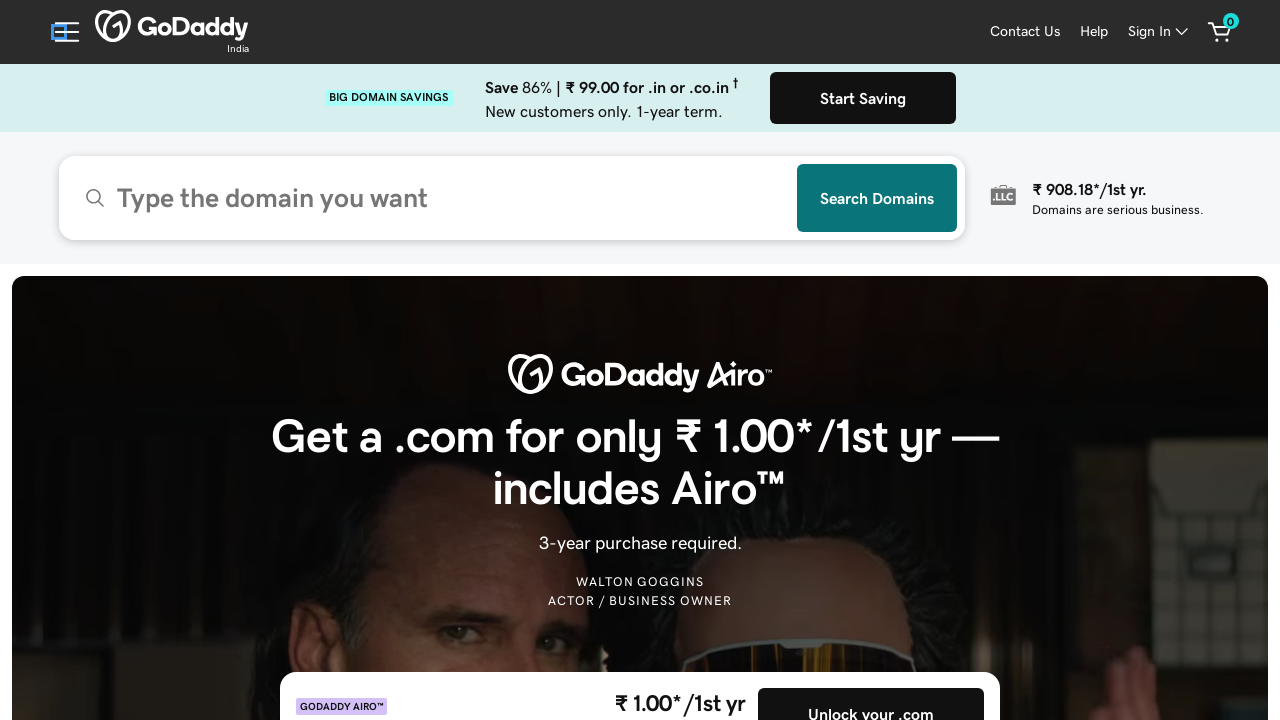

Verified current URL contains 'godaddy.com': https://www.godaddy.com/en-in
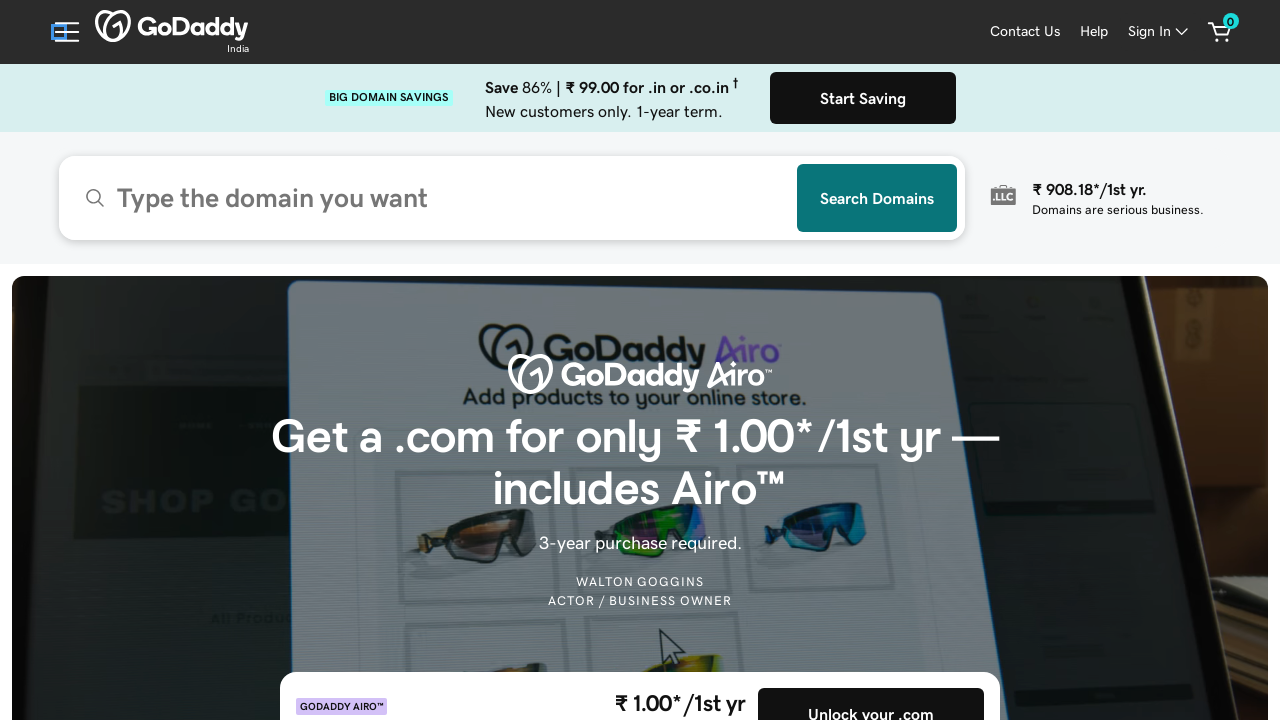

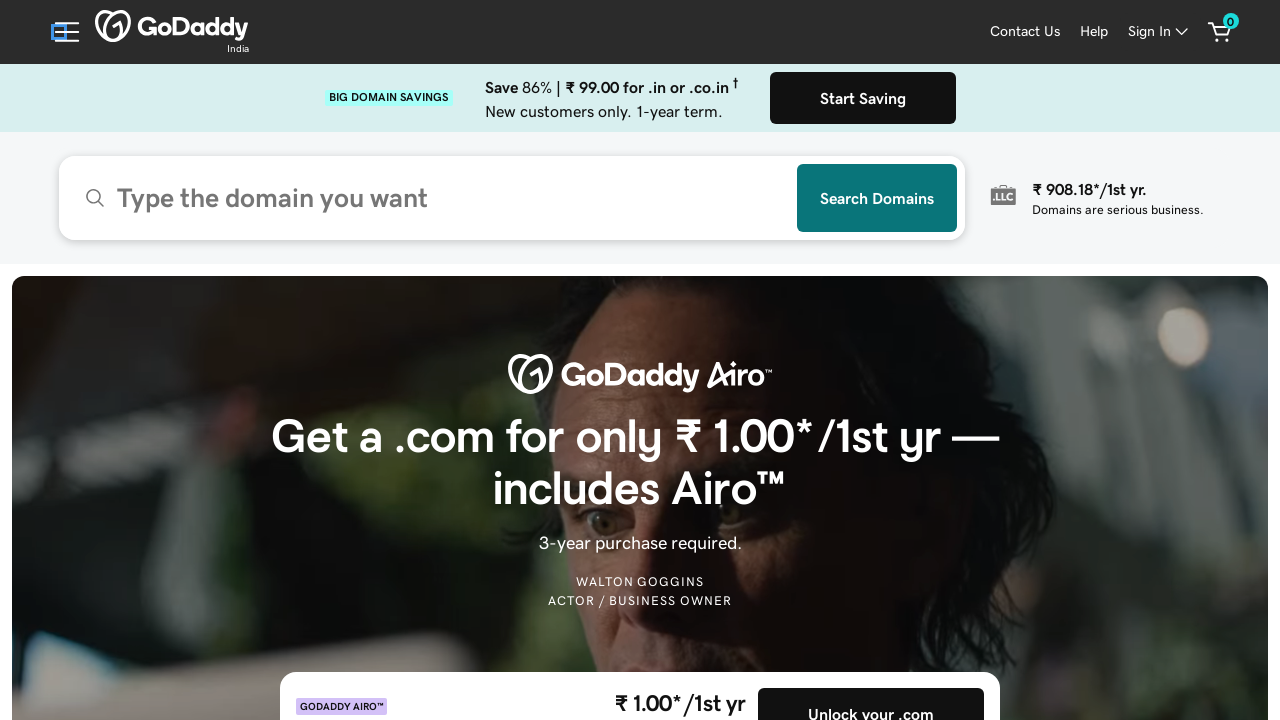